Tests filtering to display all items after filtering by other criteria

Starting URL: https://demo.playwright.dev/todomvc

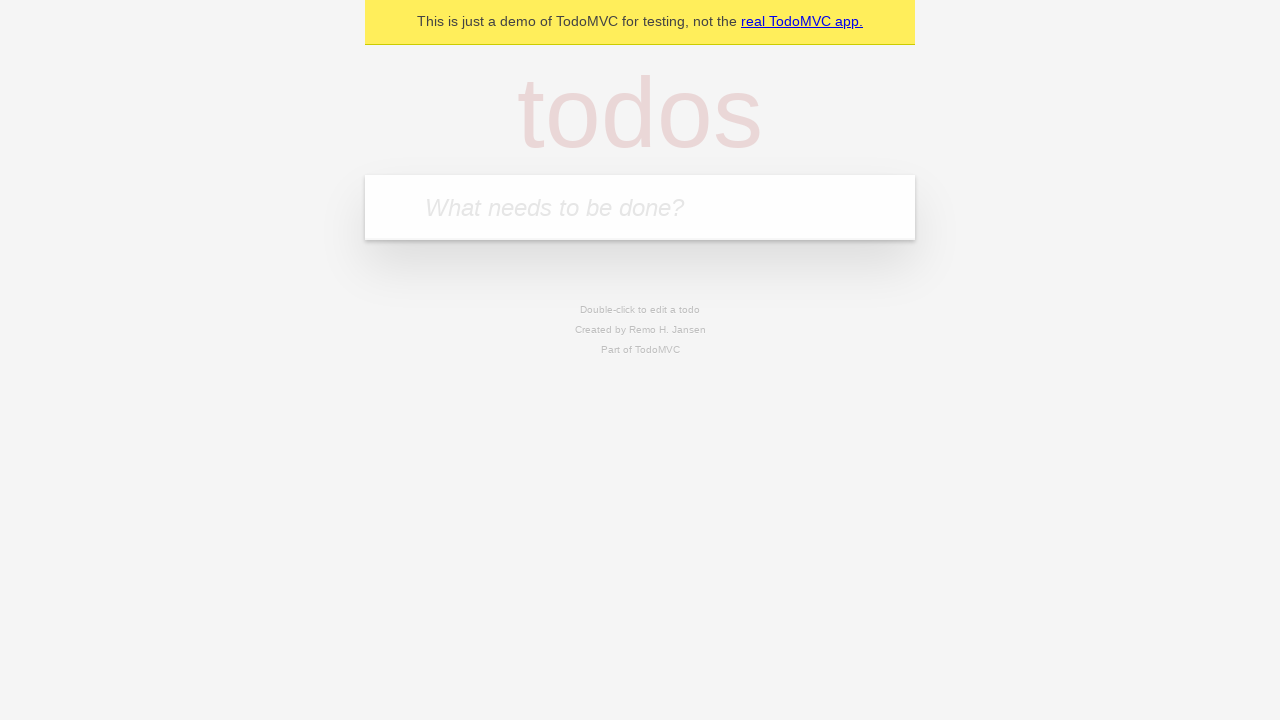

Filled todo input with 'buy some cheese' on internal:attr=[placeholder="What needs to be done?"i]
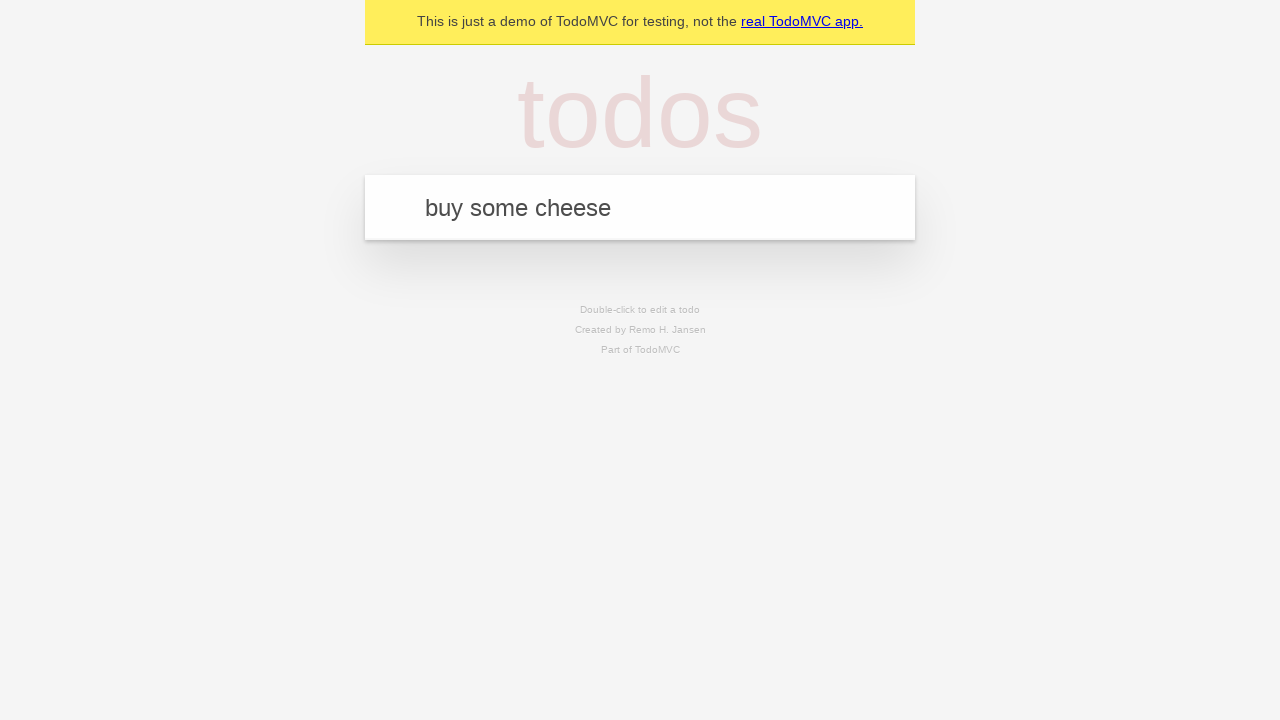

Pressed Enter to add todo 'buy some cheese' on internal:attr=[placeholder="What needs to be done?"i]
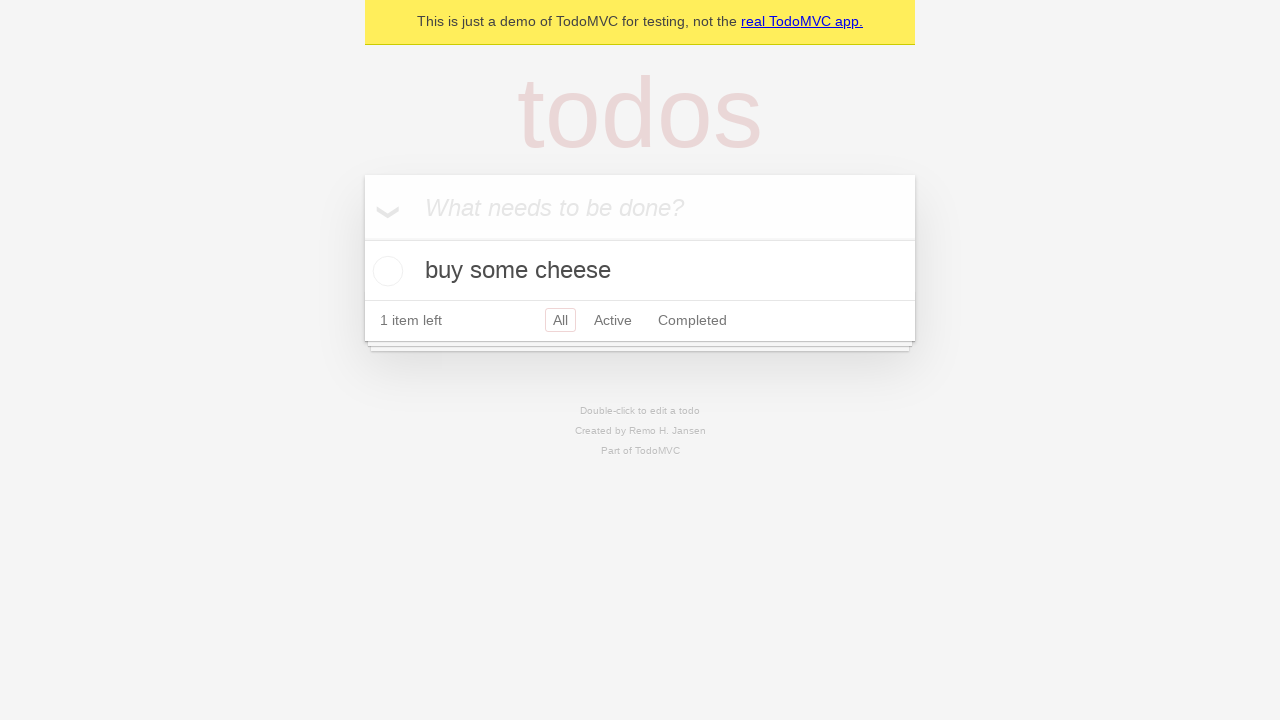

Filled todo input with 'feed the cat' on internal:attr=[placeholder="What needs to be done?"i]
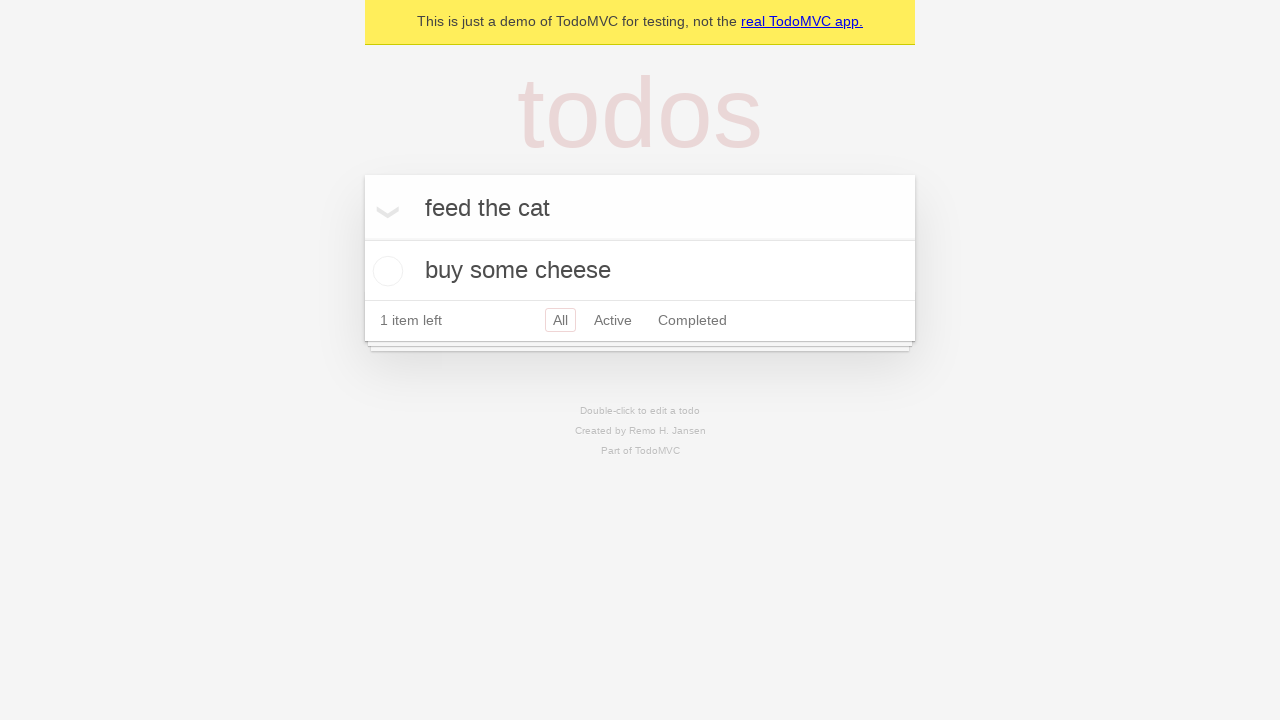

Pressed Enter to add todo 'feed the cat' on internal:attr=[placeholder="What needs to be done?"i]
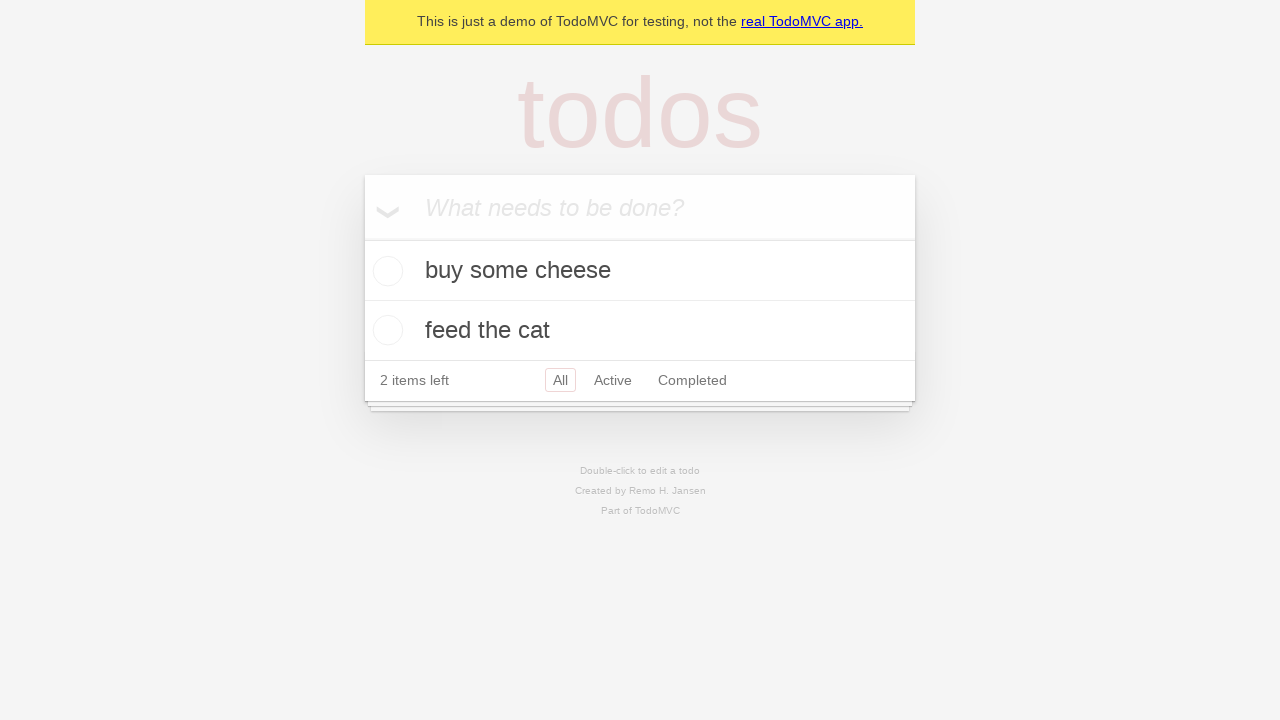

Filled todo input with 'book a doctors appointment' on internal:attr=[placeholder="What needs to be done?"i]
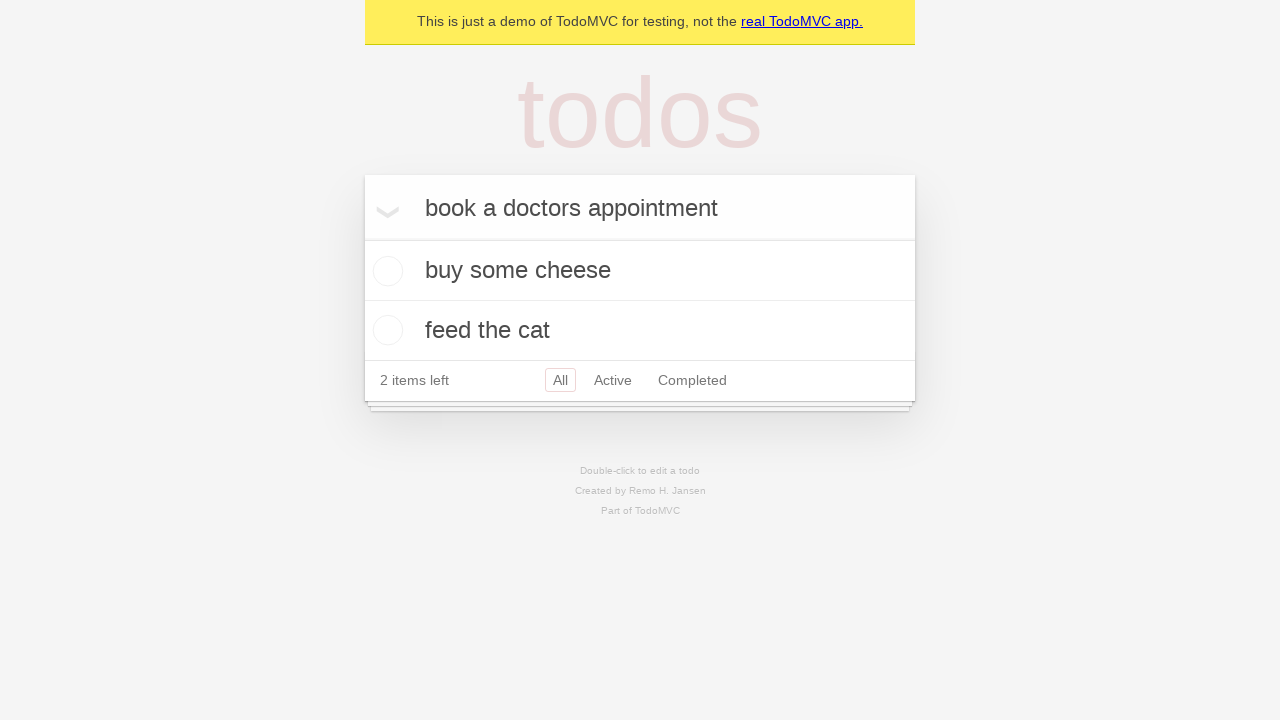

Pressed Enter to add todo 'book a doctors appointment' on internal:attr=[placeholder="What needs to be done?"i]
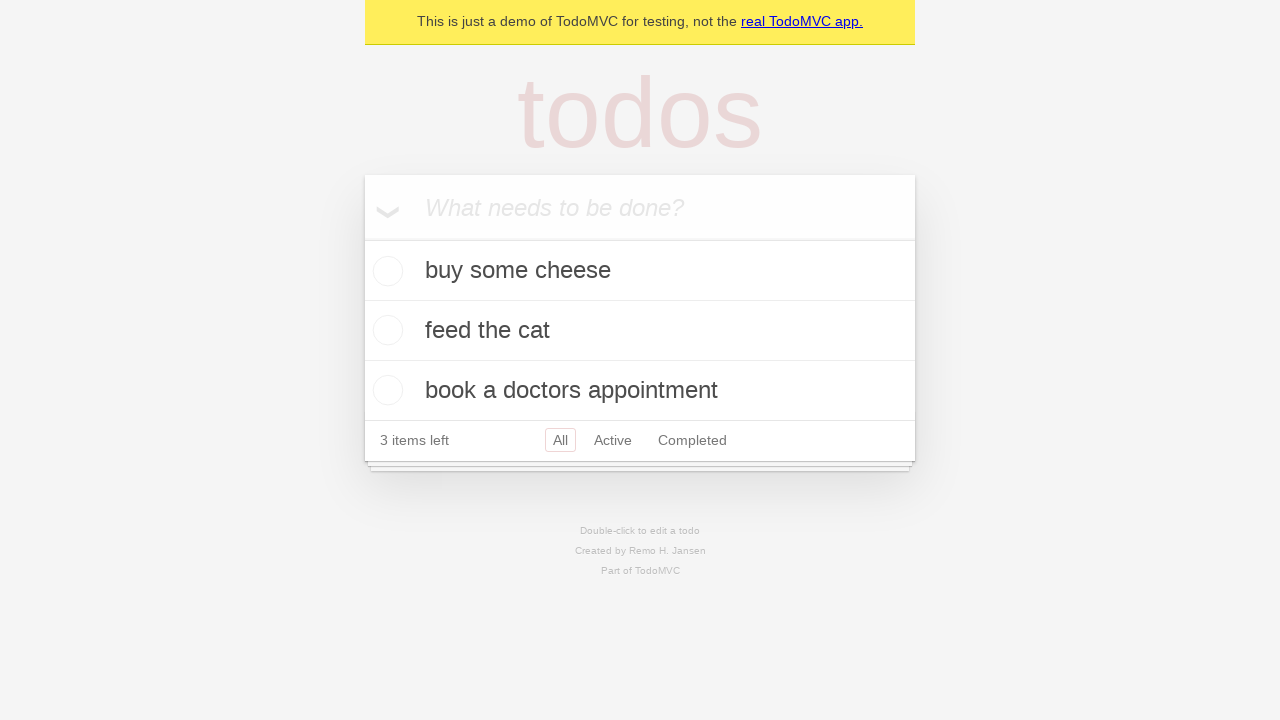

Checked the second todo item at (385, 330) on internal:testid=[data-testid="todo-item"s] >> nth=1 >> internal:role=checkbox
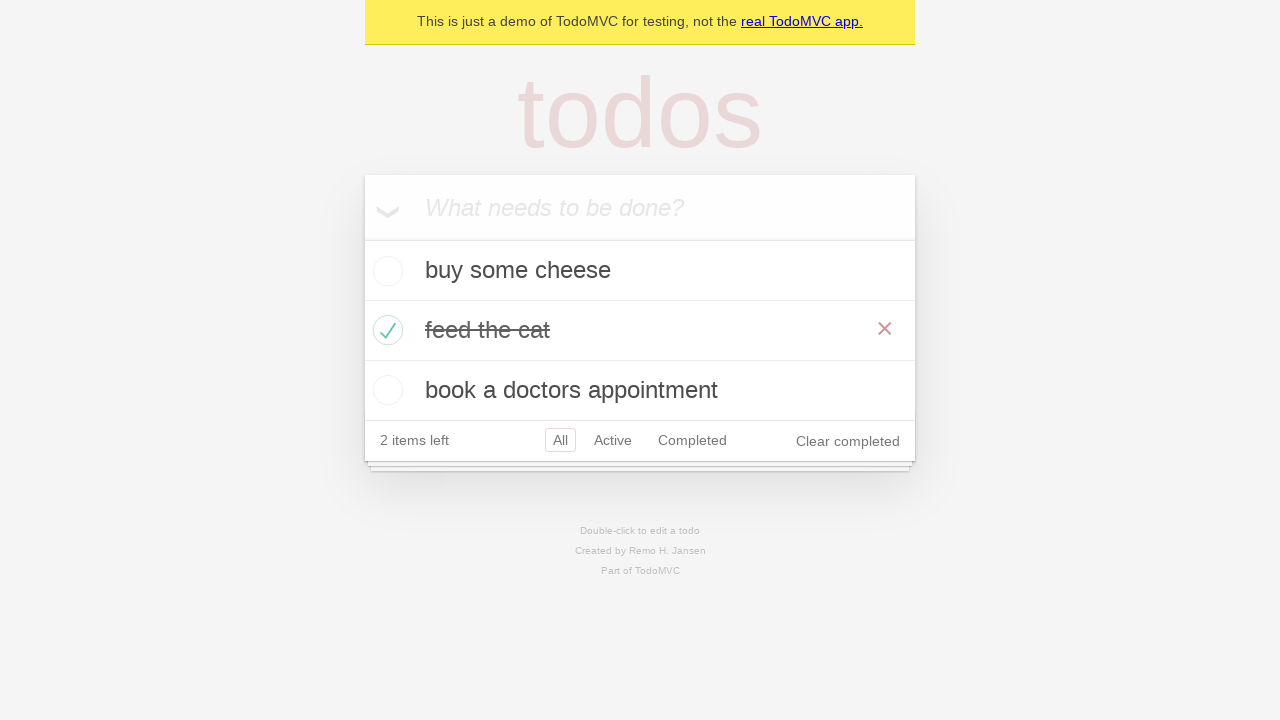

Clicked 'Active' filter at (613, 440) on internal:role=link[name="Active"i]
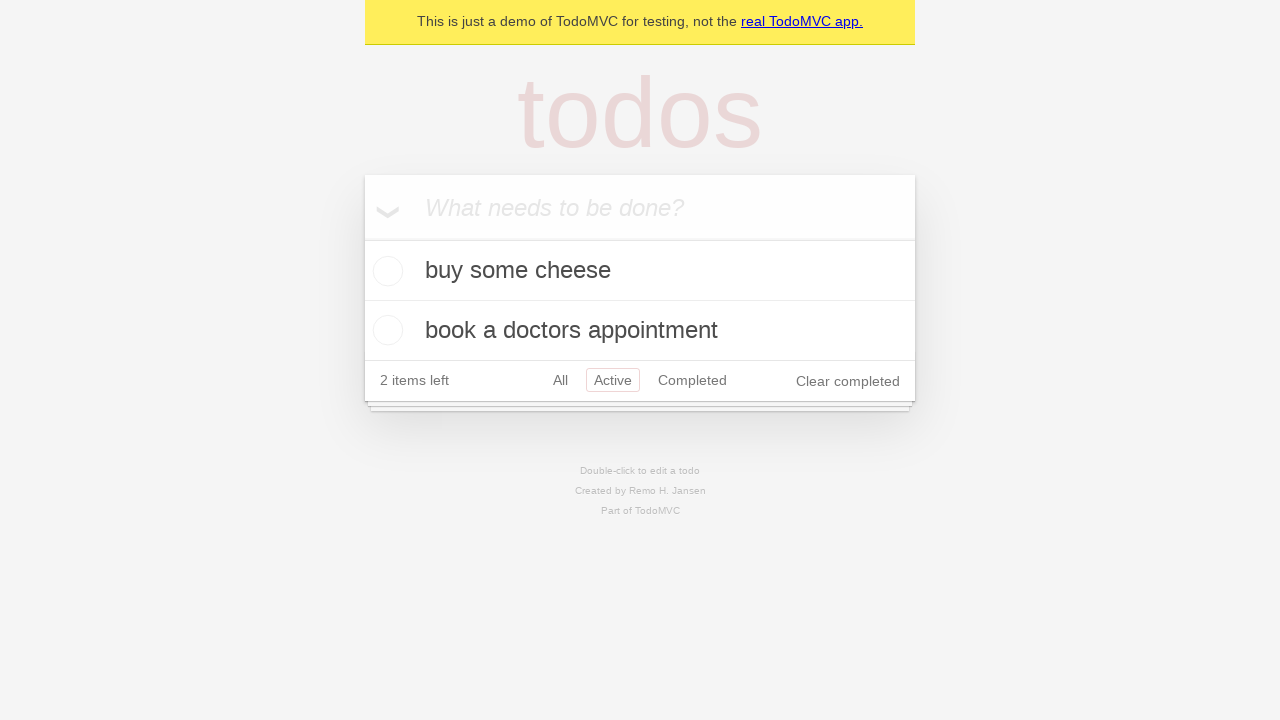

Clicked 'Completed' filter at (692, 380) on internal:role=link[name="Completed"i]
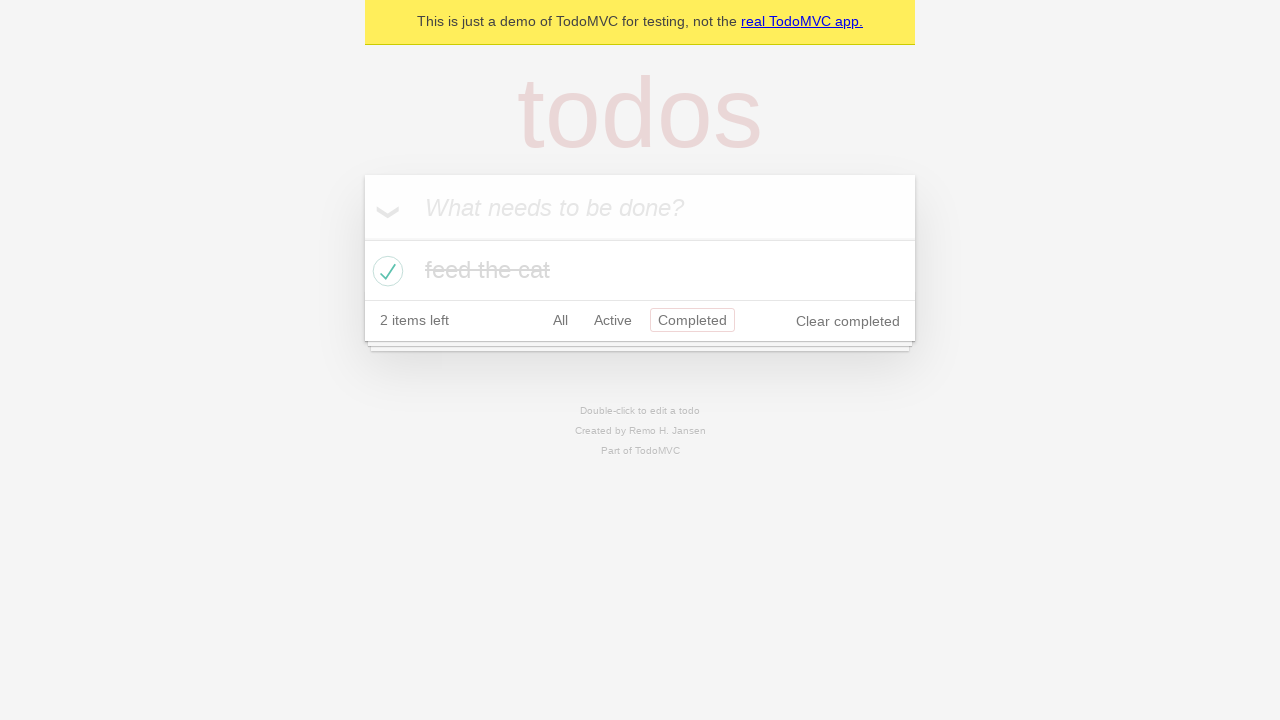

Clicked 'All' filter to display all items at (560, 320) on internal:role=link[name="All"i]
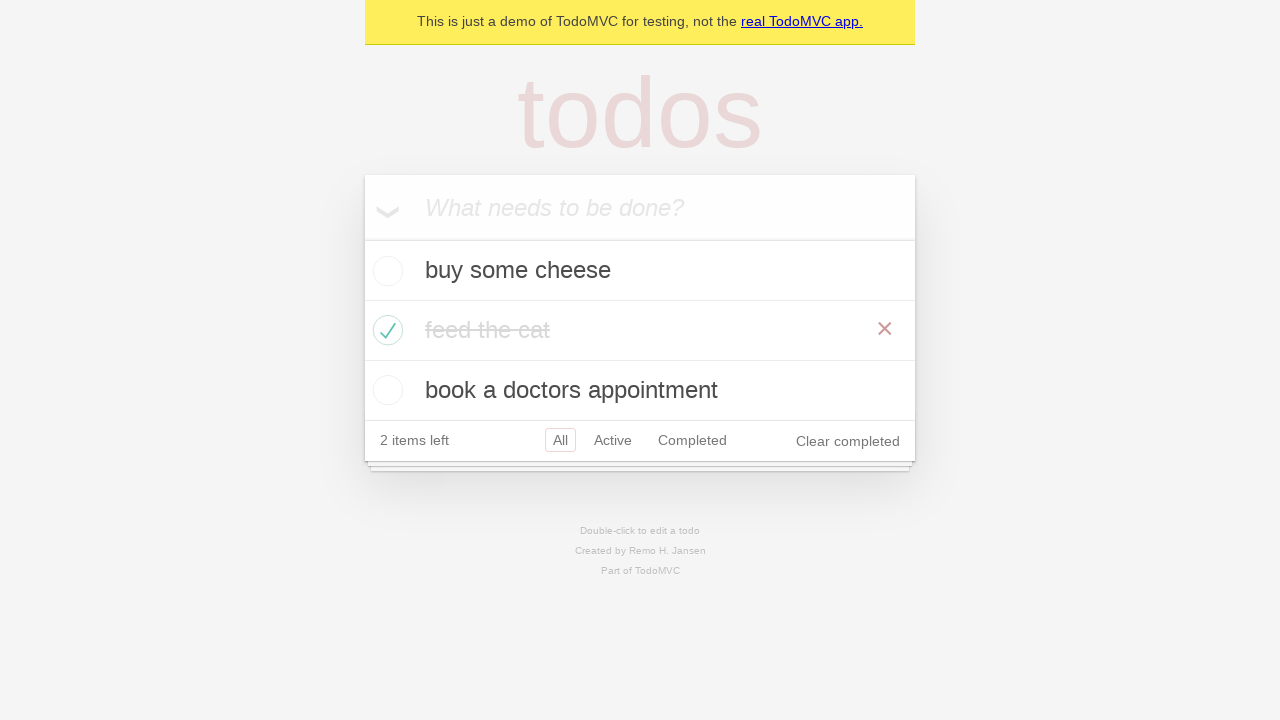

All todo items loaded and visible
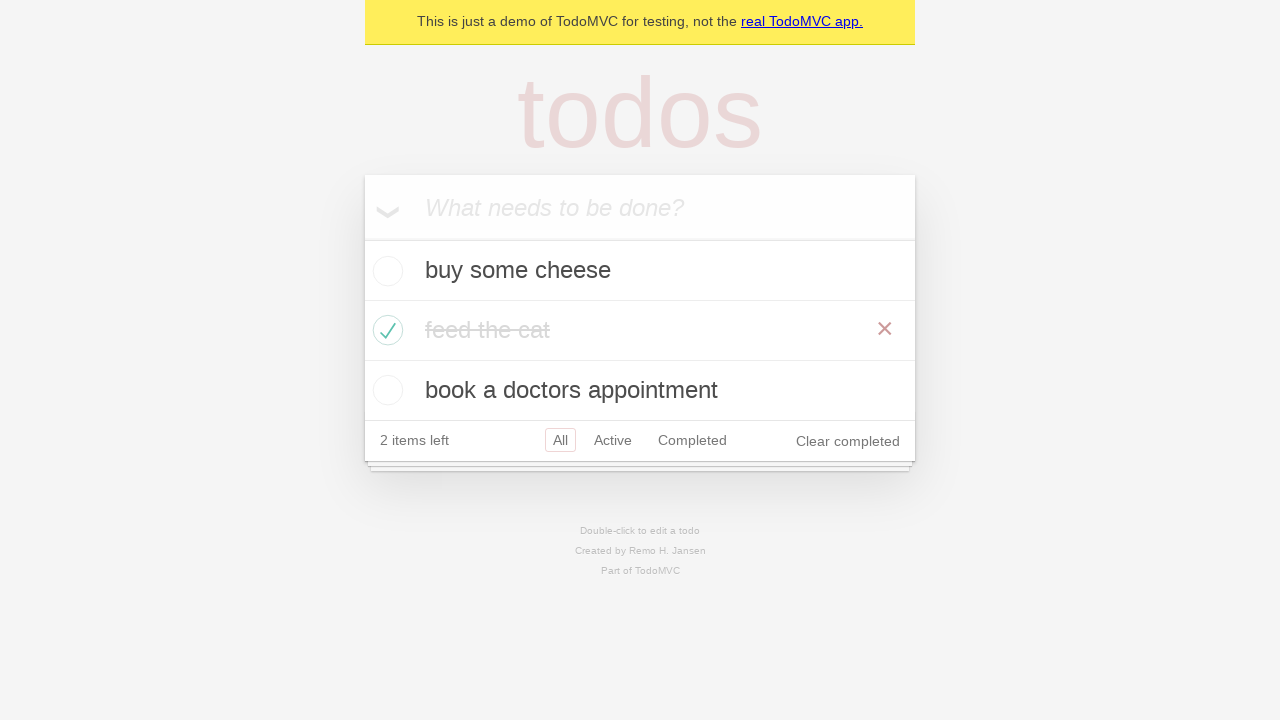

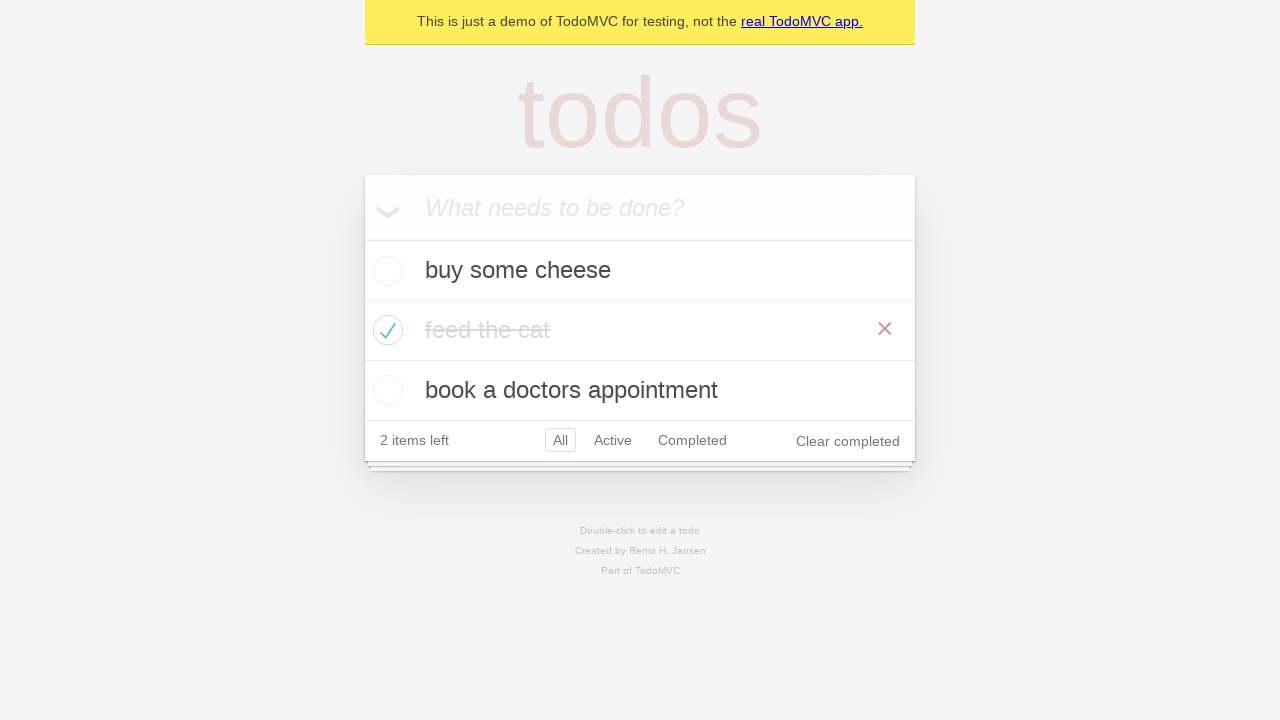